Clicks on the Submit New Language tab in the menu and verifies navigation

Starting URL: https://www.99-bottles-of-beer.net/

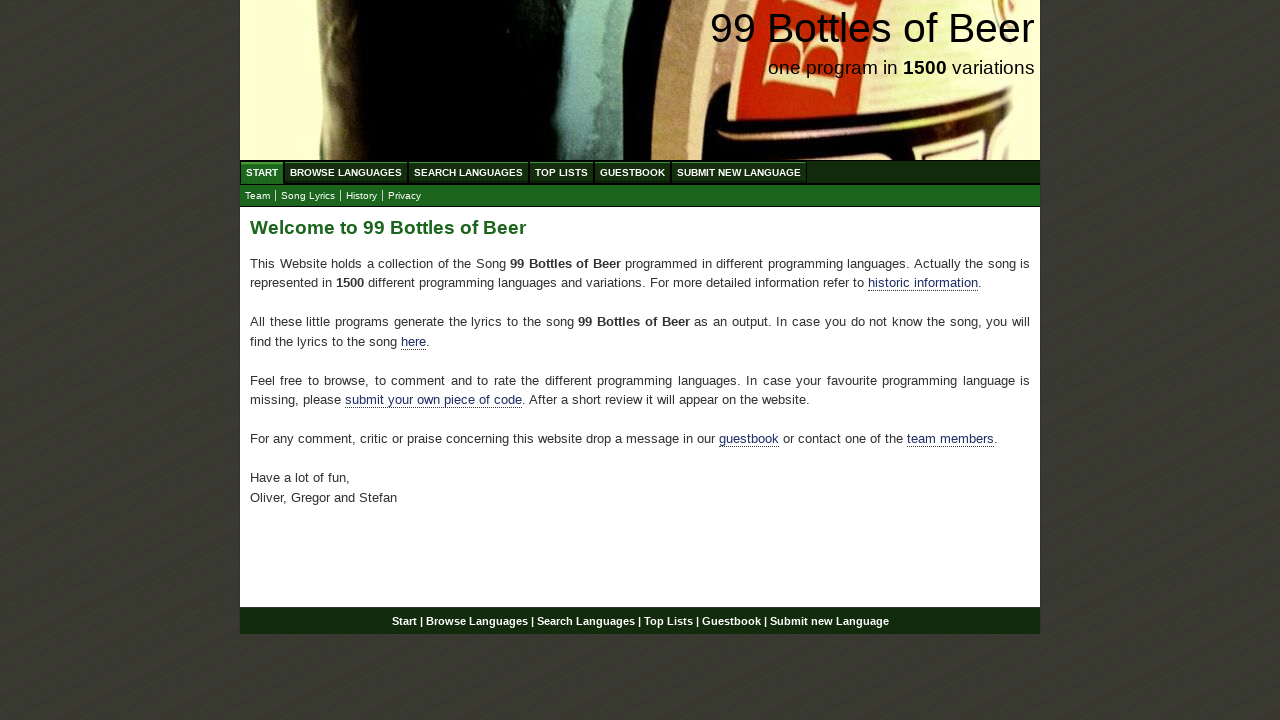

Clicked on Submit New Language tab in menu at (739, 172) on xpath=//ul[@id='menu']//a[@href='/submitnewlanguage.html']
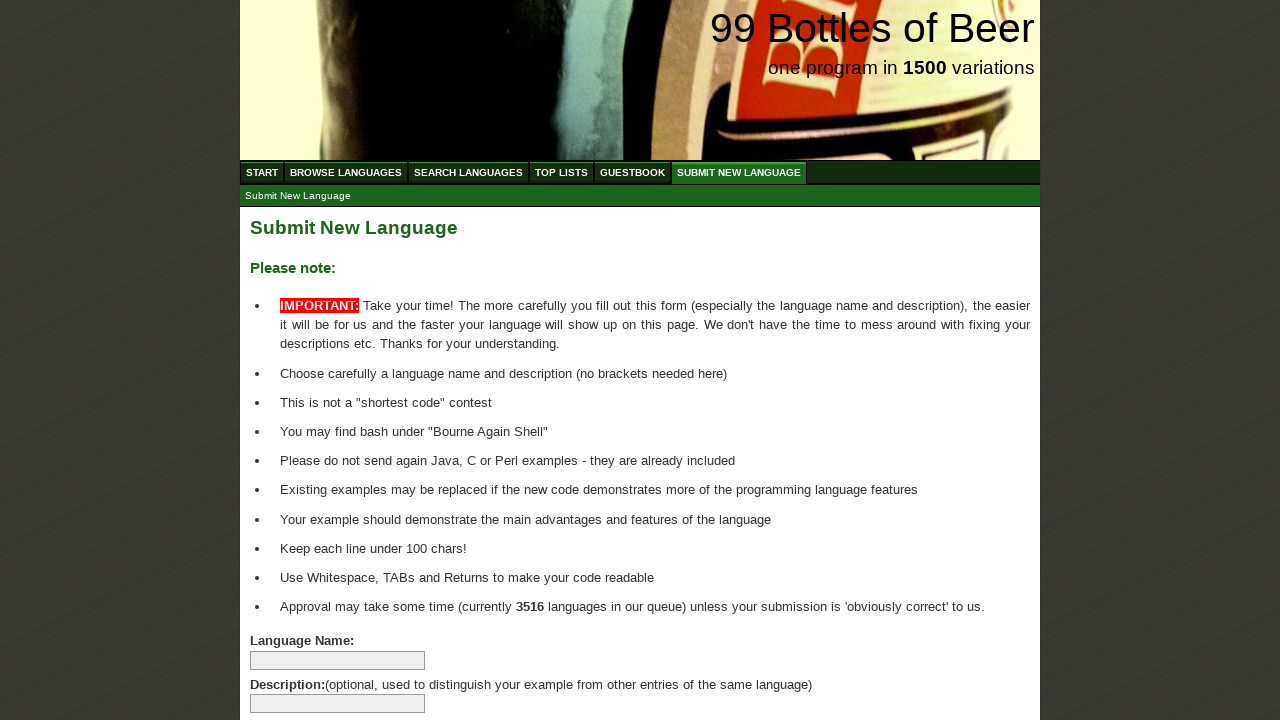

Verified navigation to Submit New Language page
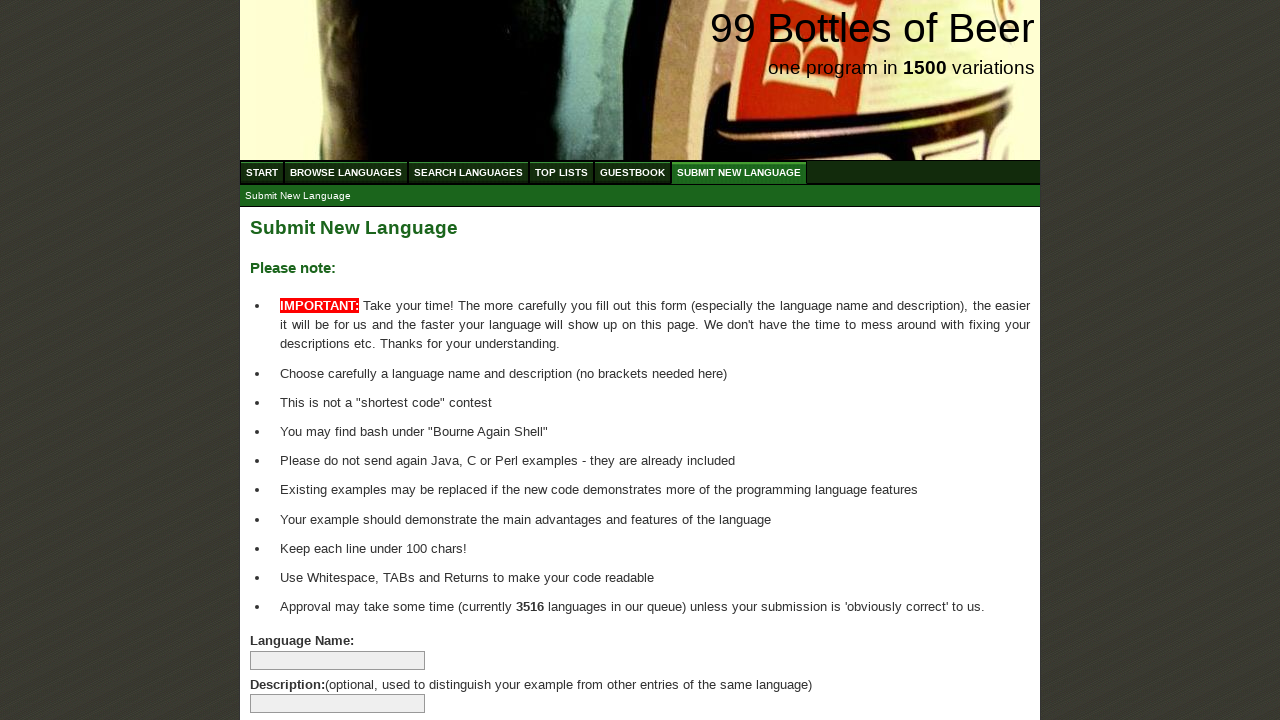

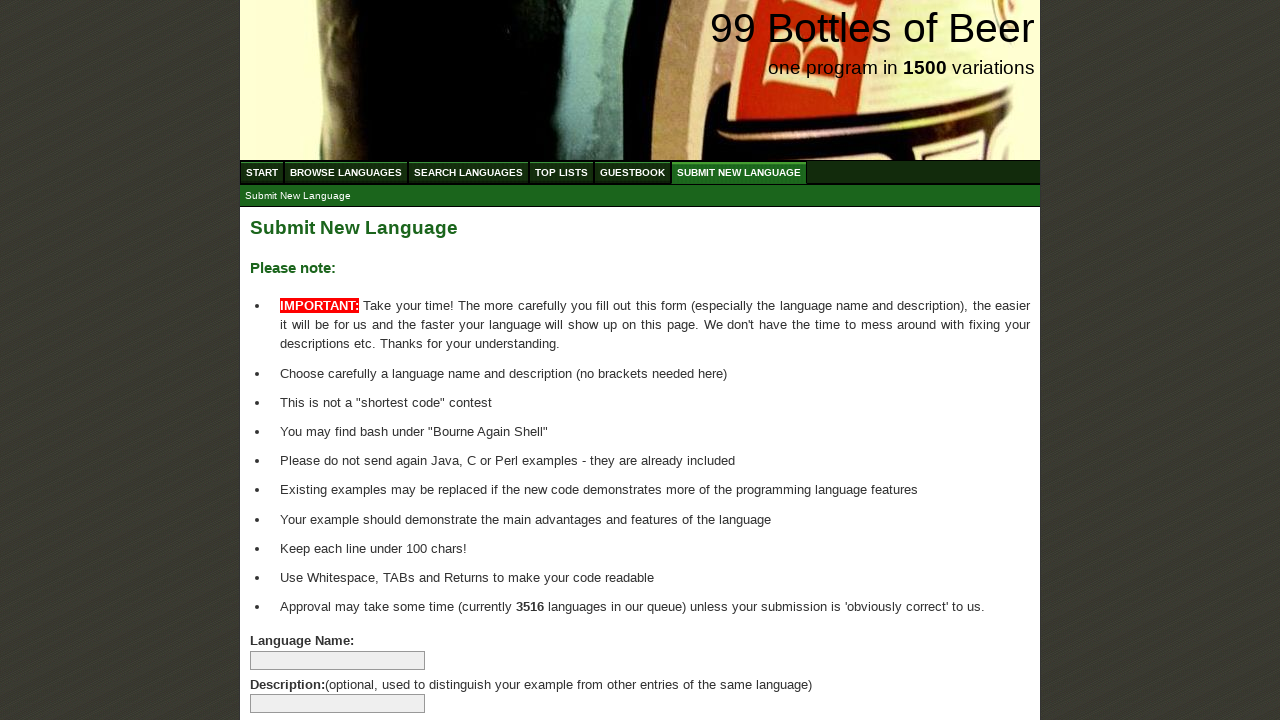